Tests alert handling by triggering a prompt alert, entering text, and accepting it

Starting URL: https://demoqa.com/alerts

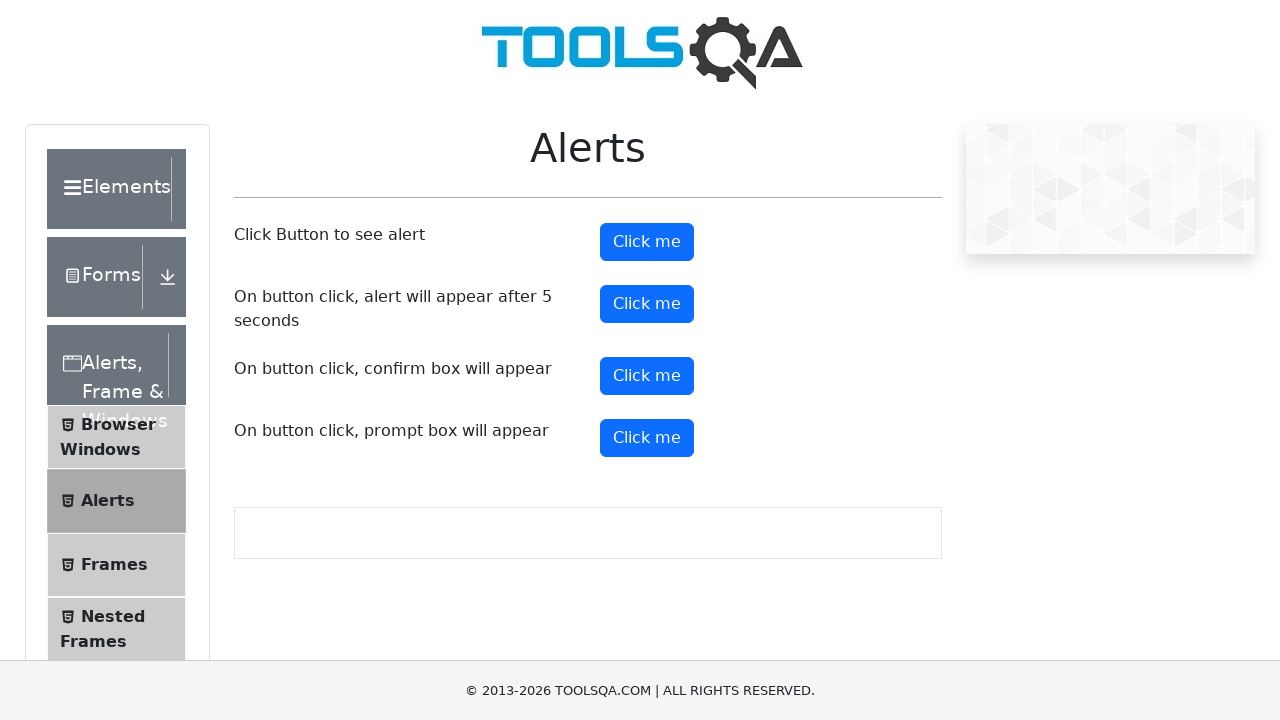

Scrolled down 500px to make prompt button visible
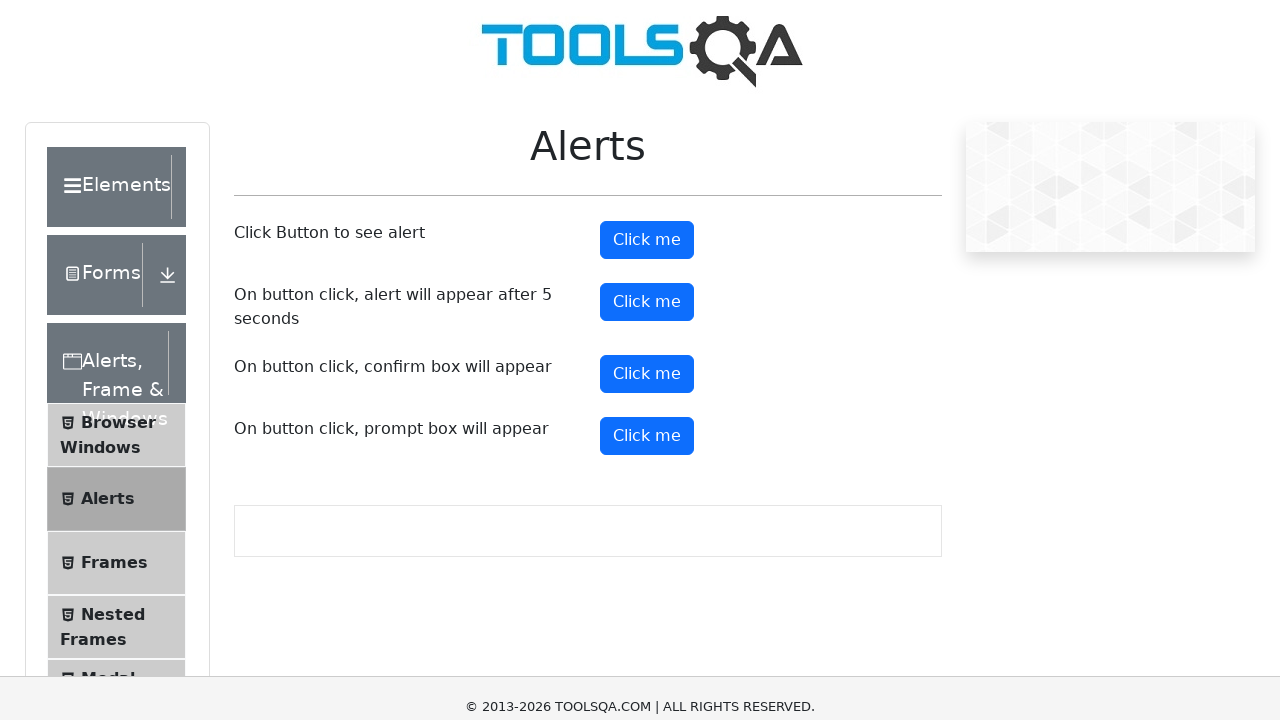

Clicked prompt button at (647, 44) on #promtButton
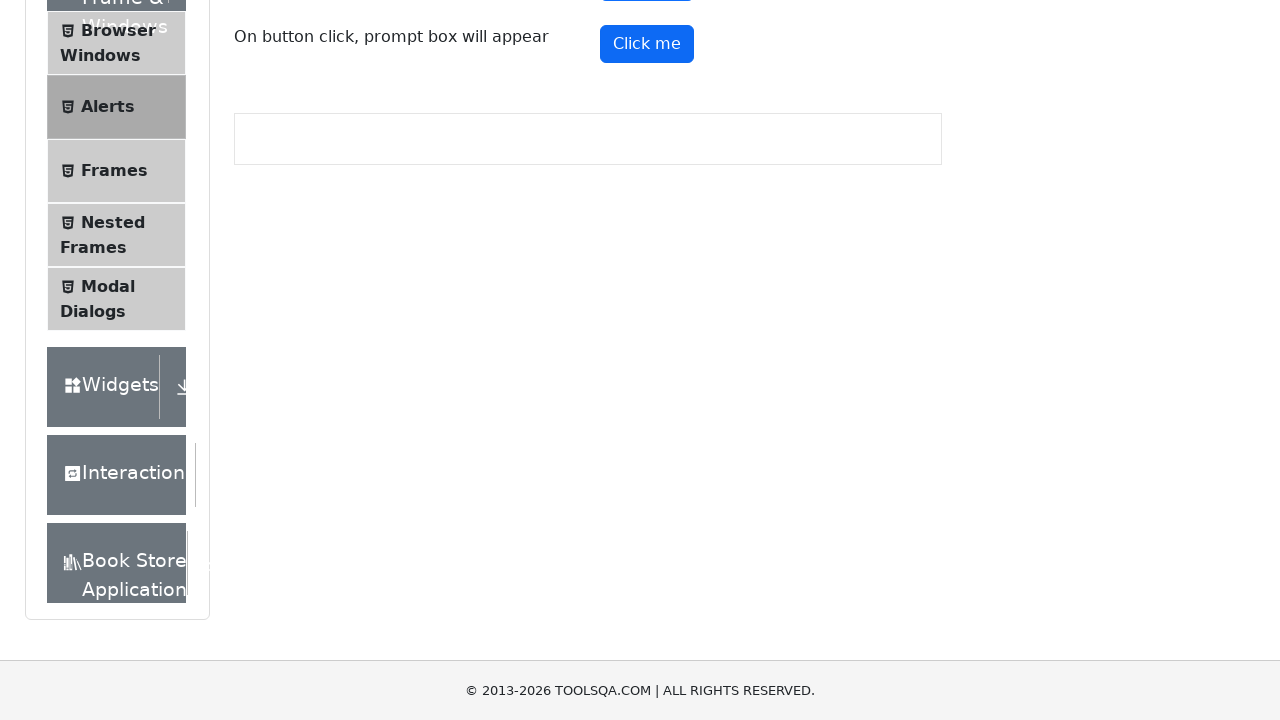

Set up dialog handler to accept with text 'anwar'
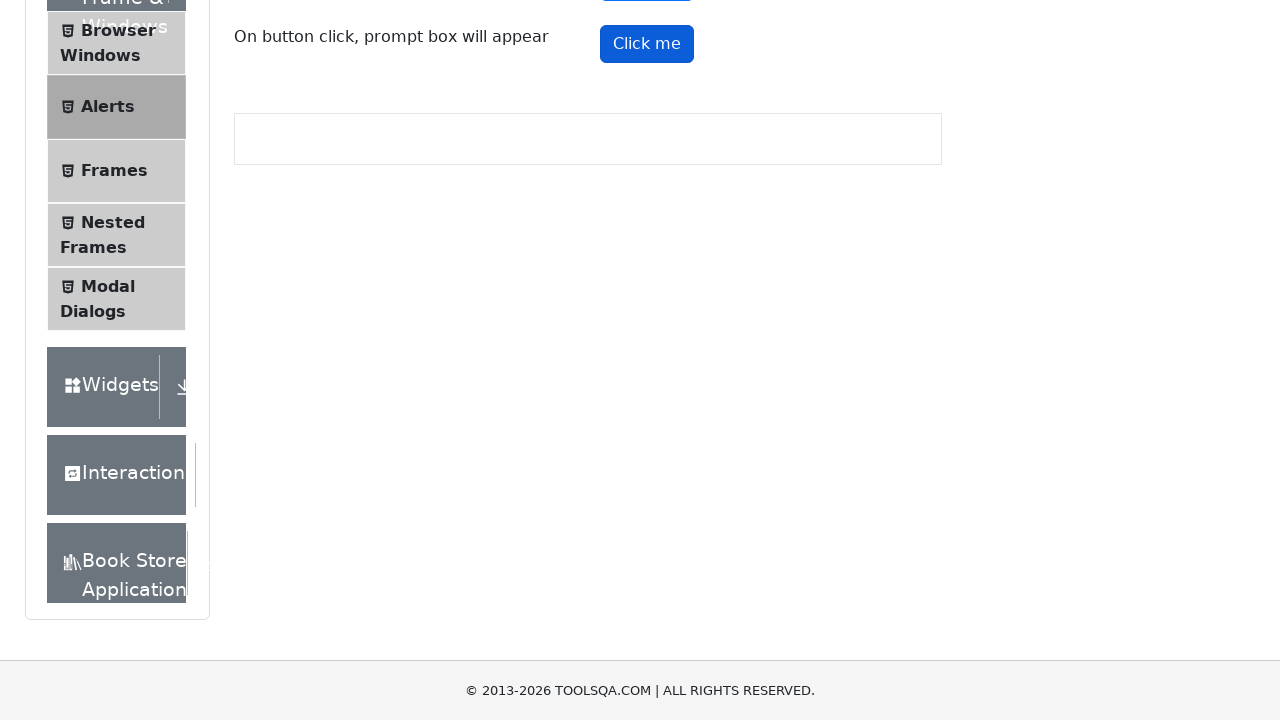

Clicked prompt button to trigger alert dialog at (647, 44) on #promtButton
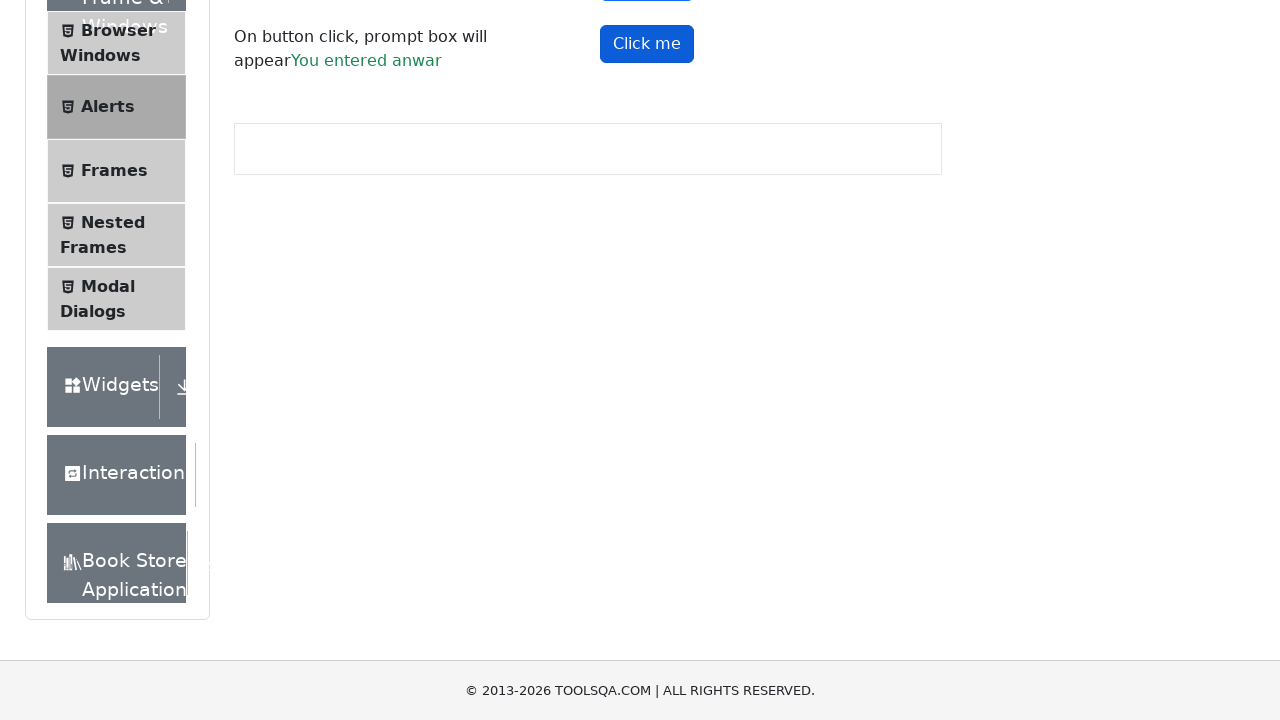

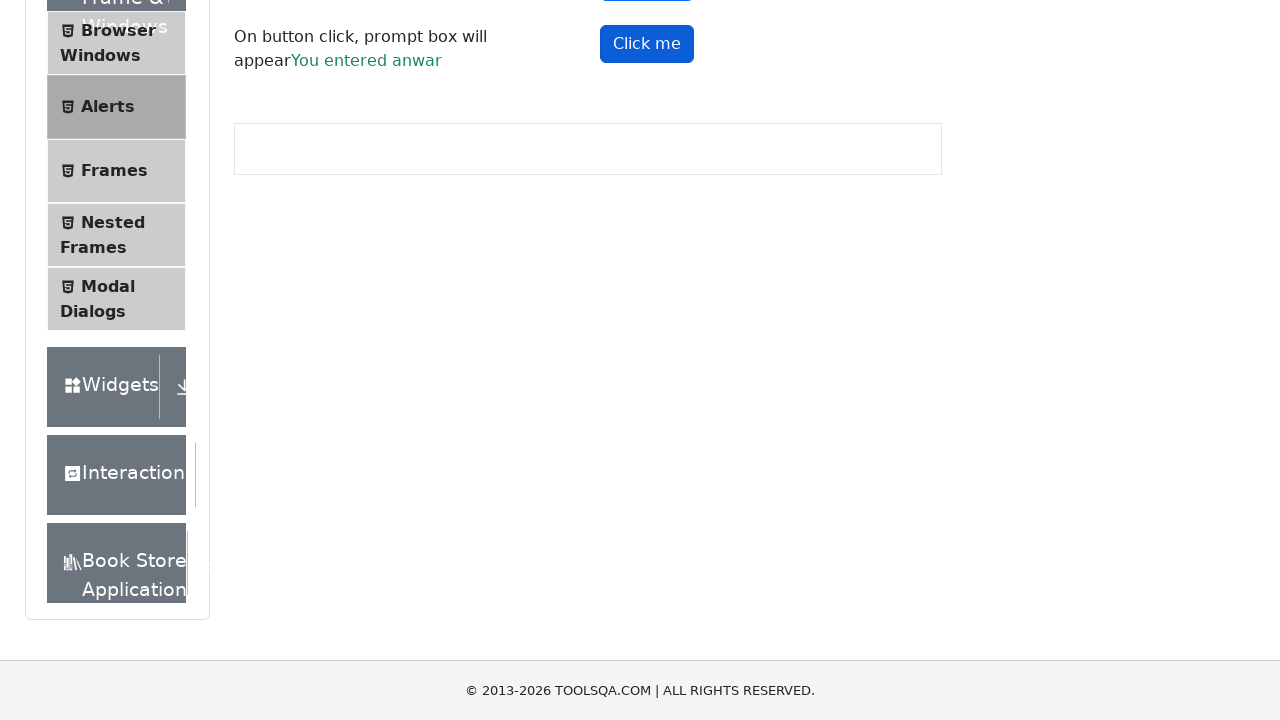